Tests keyboard input by typing text into an input field with various key operations including space and backspace

Starting URL: https://sahitest.com/demo/label.htm

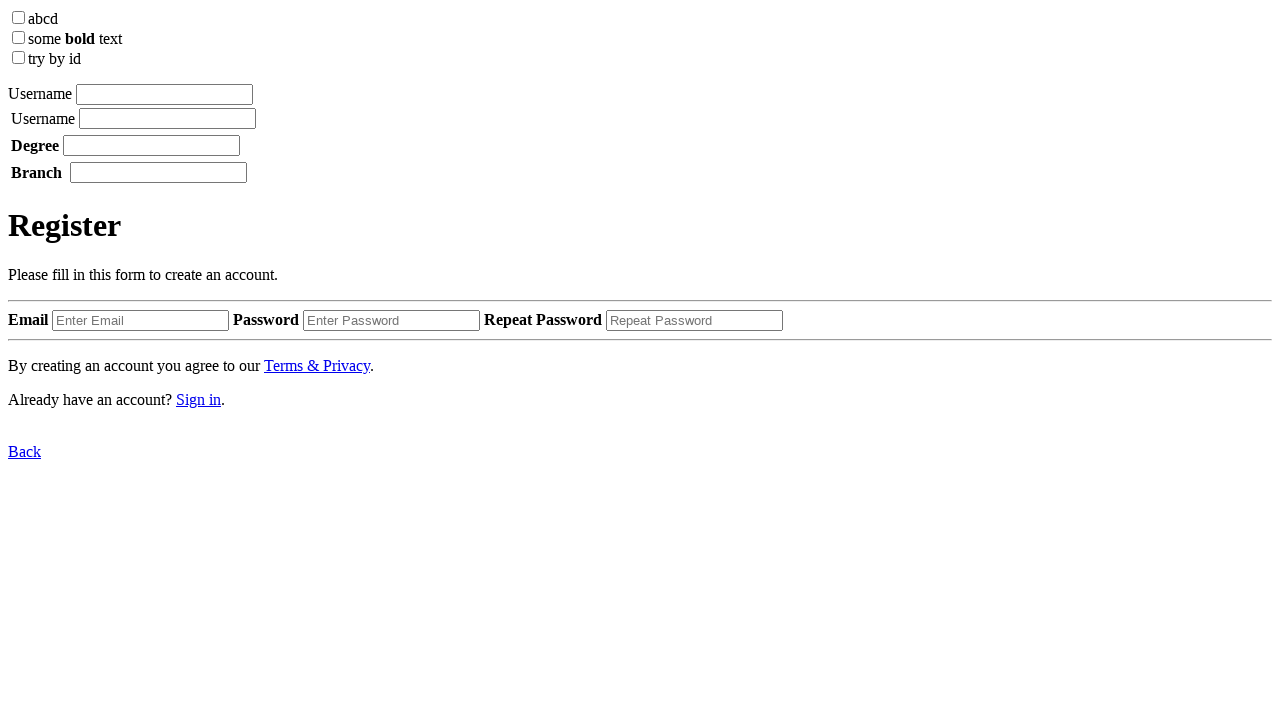

Clicked on input field for keyboard input at (164, 94) on xpath=/html/body/label[1]/input
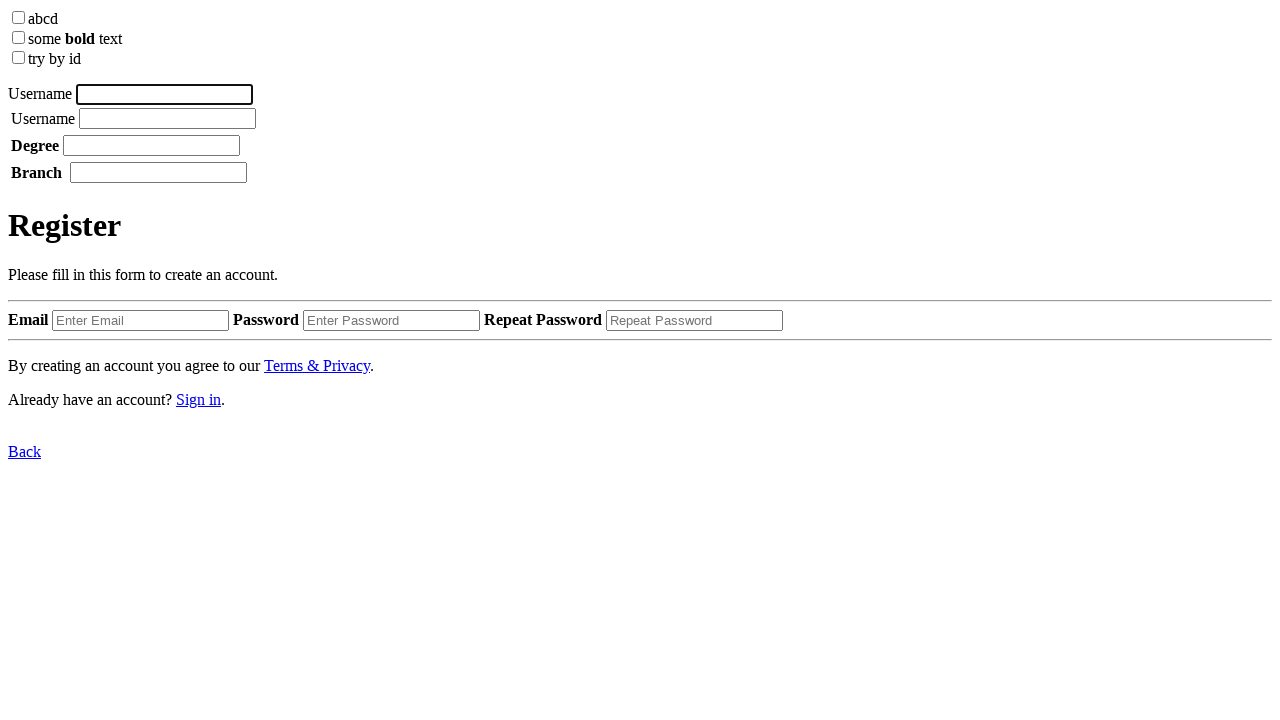

Typed 'username' into input field
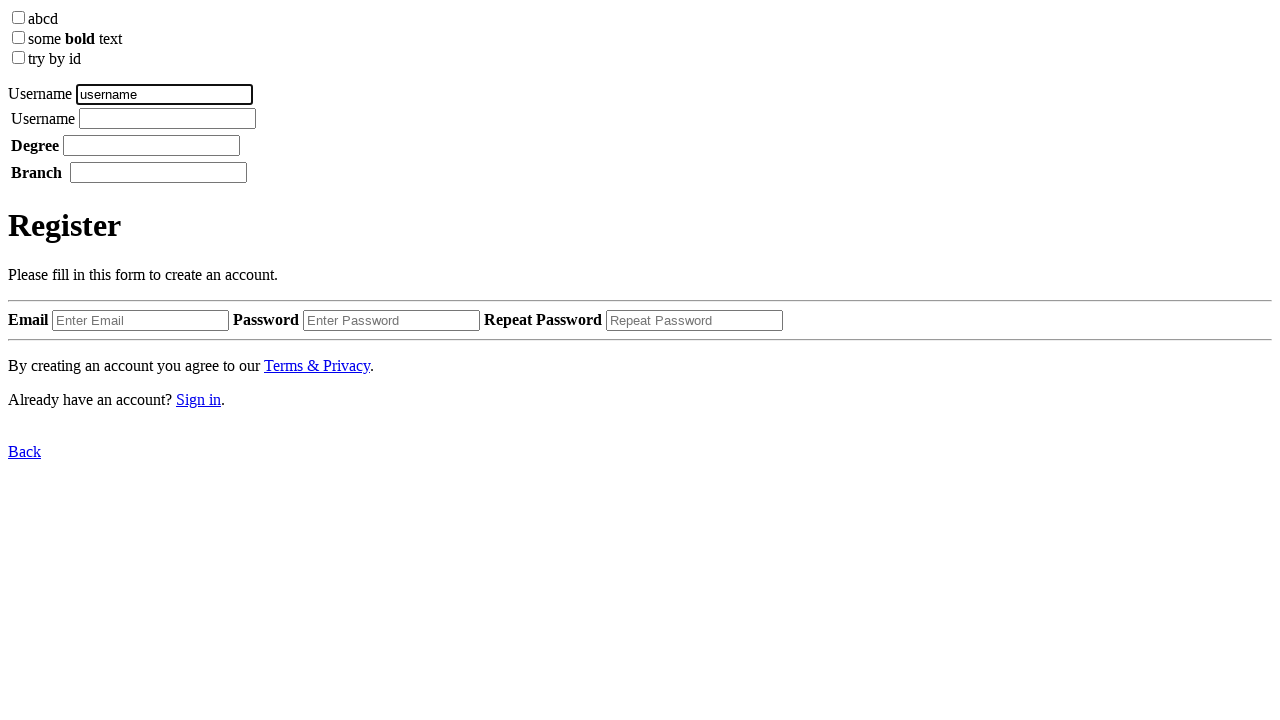

Pressed Space key
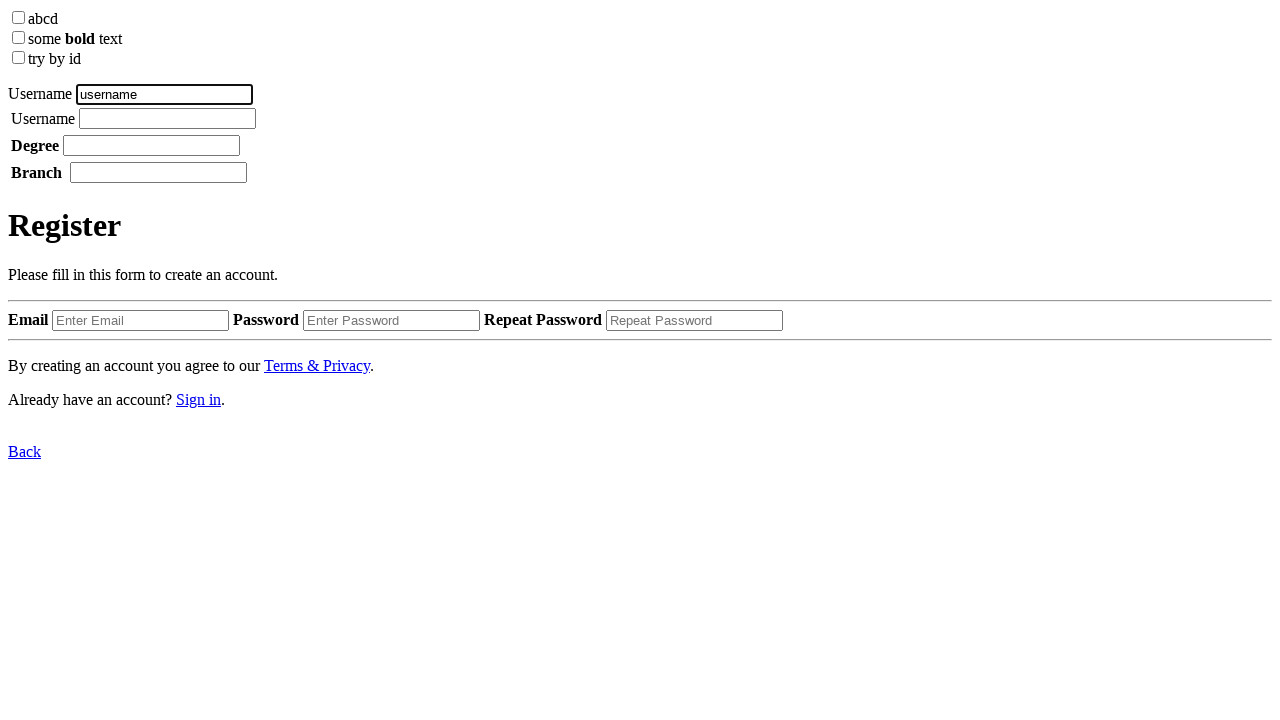

Typed 'tom' into input field
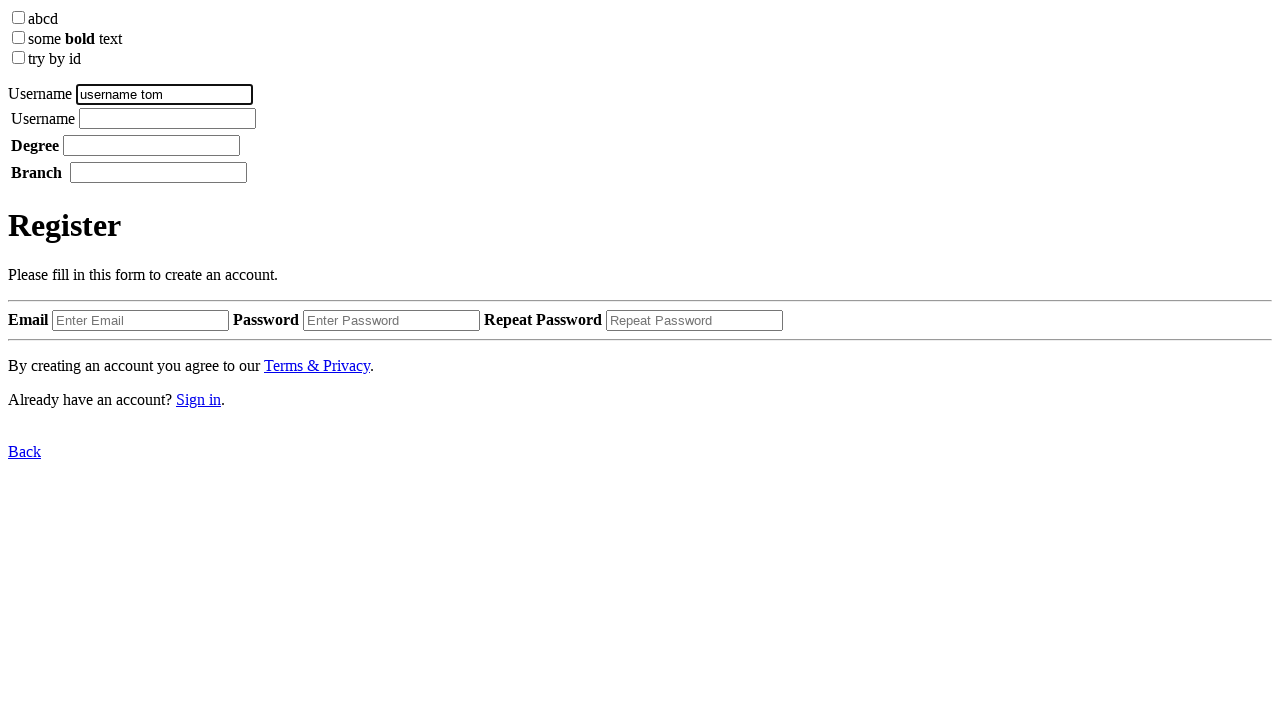

Pressed Backspace key
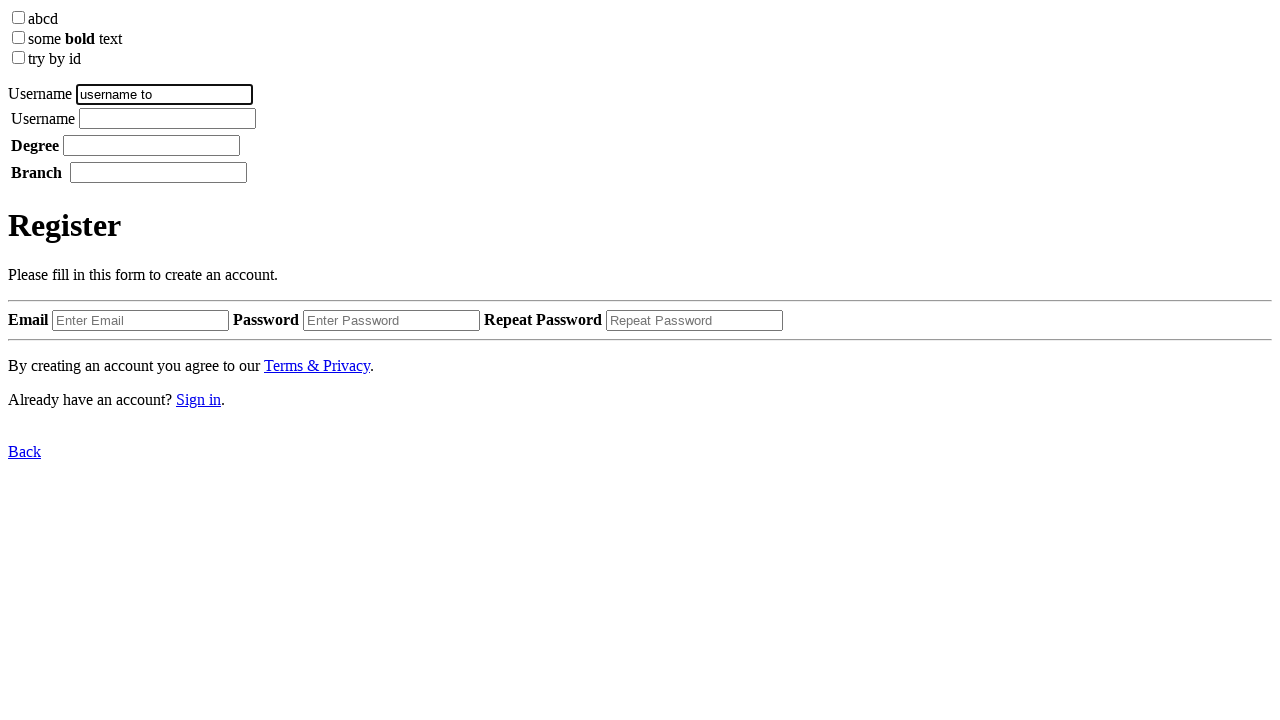

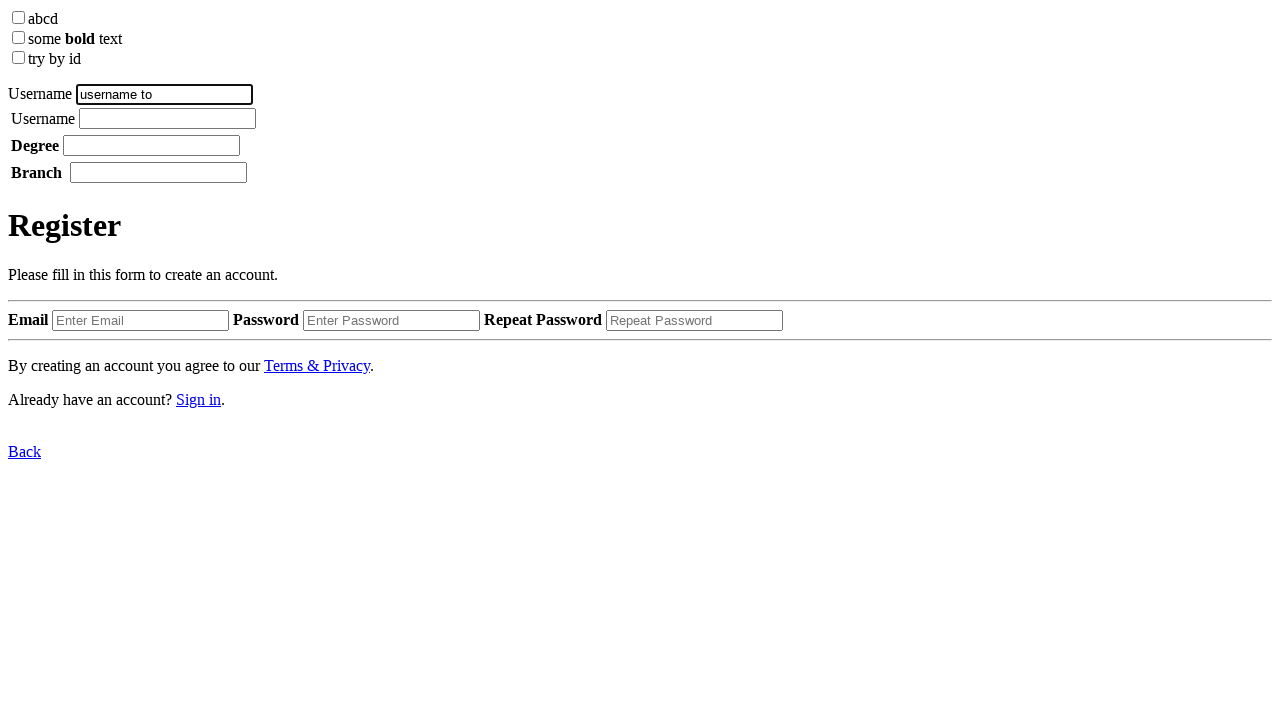